Opens the omayo blogspot test page and waits for it to load, demonstrating basic browser navigation using the get method.

Starting URL: http://omayo.blogspot.com/

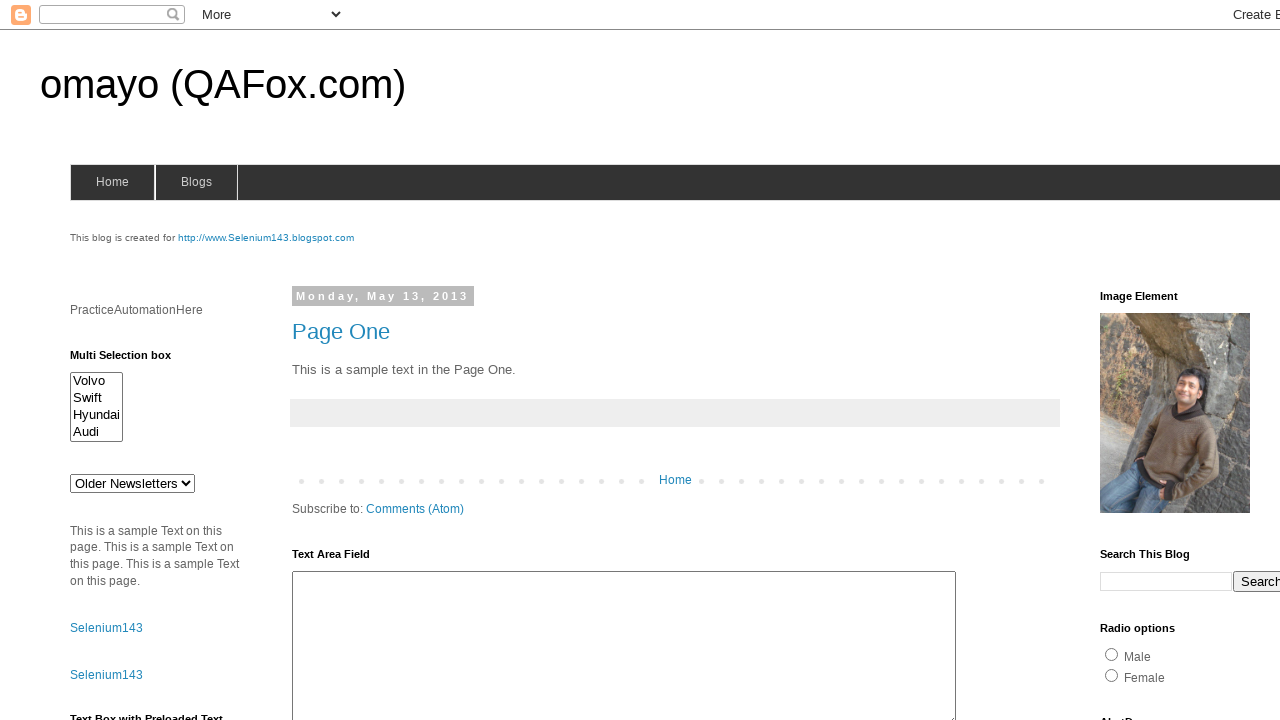

Navigated to omayo blogspot test page
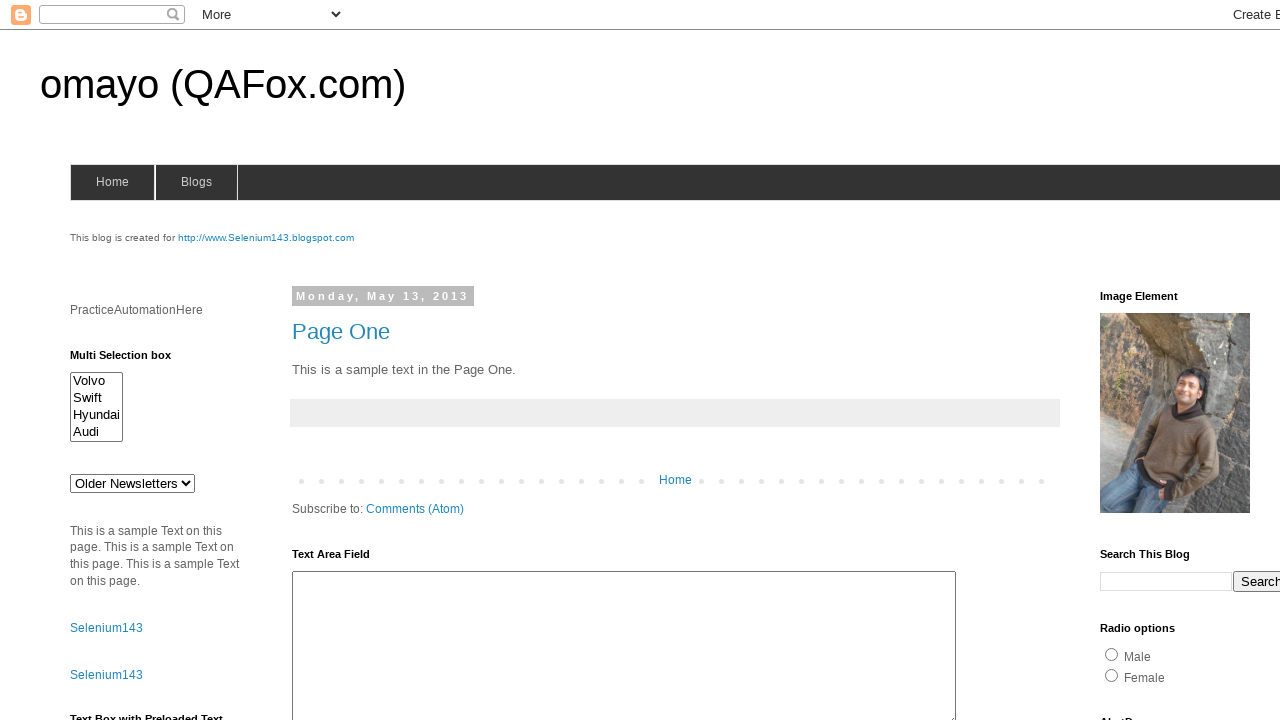

Page DOM content loaded
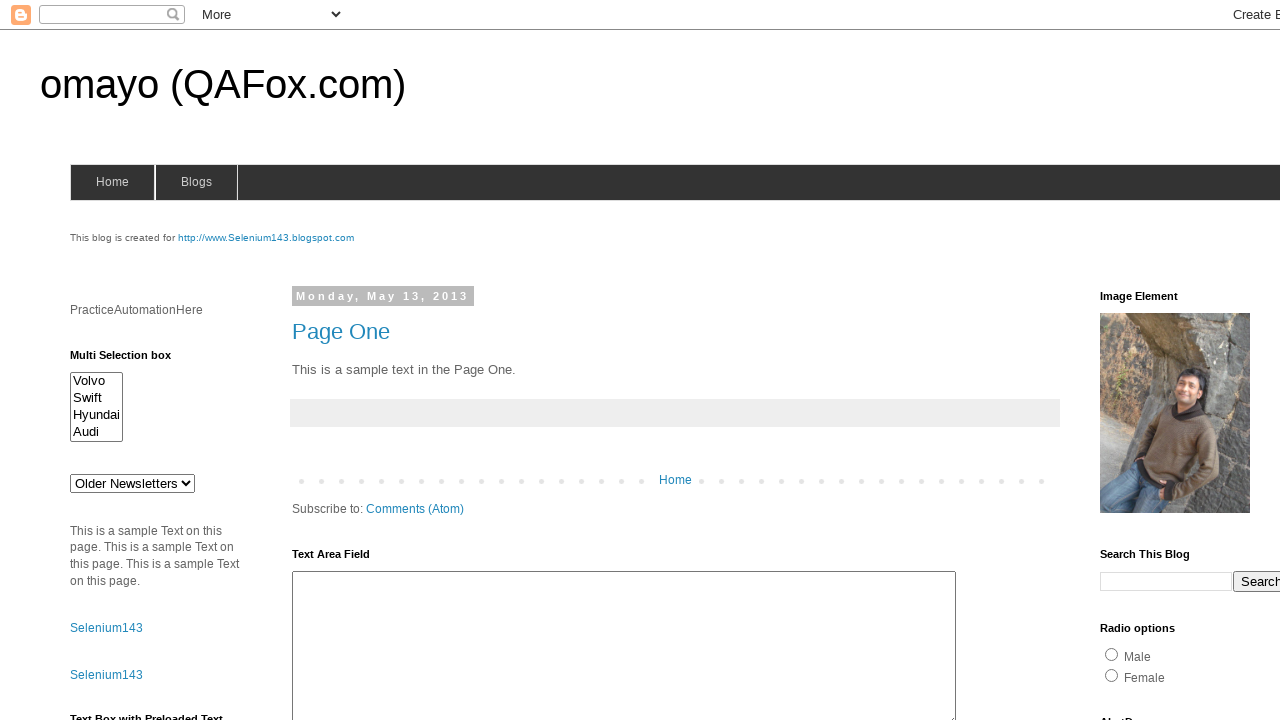

Body element is visible and page fully loaded
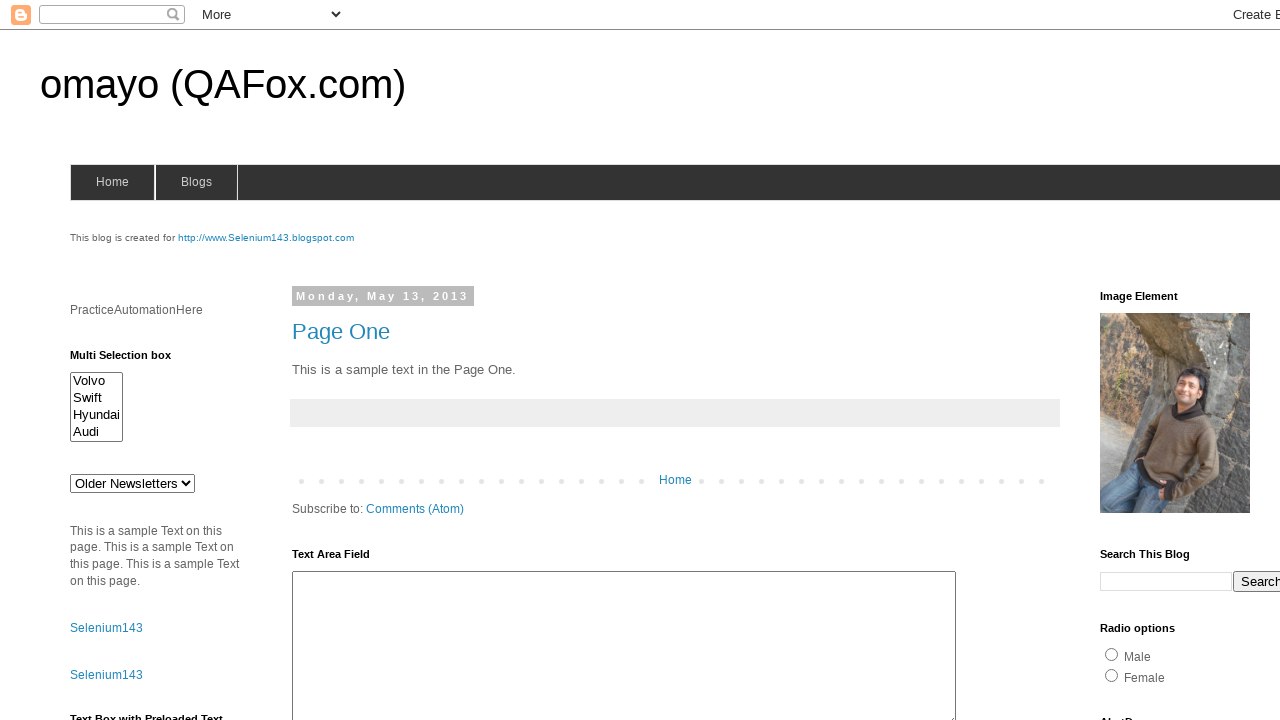

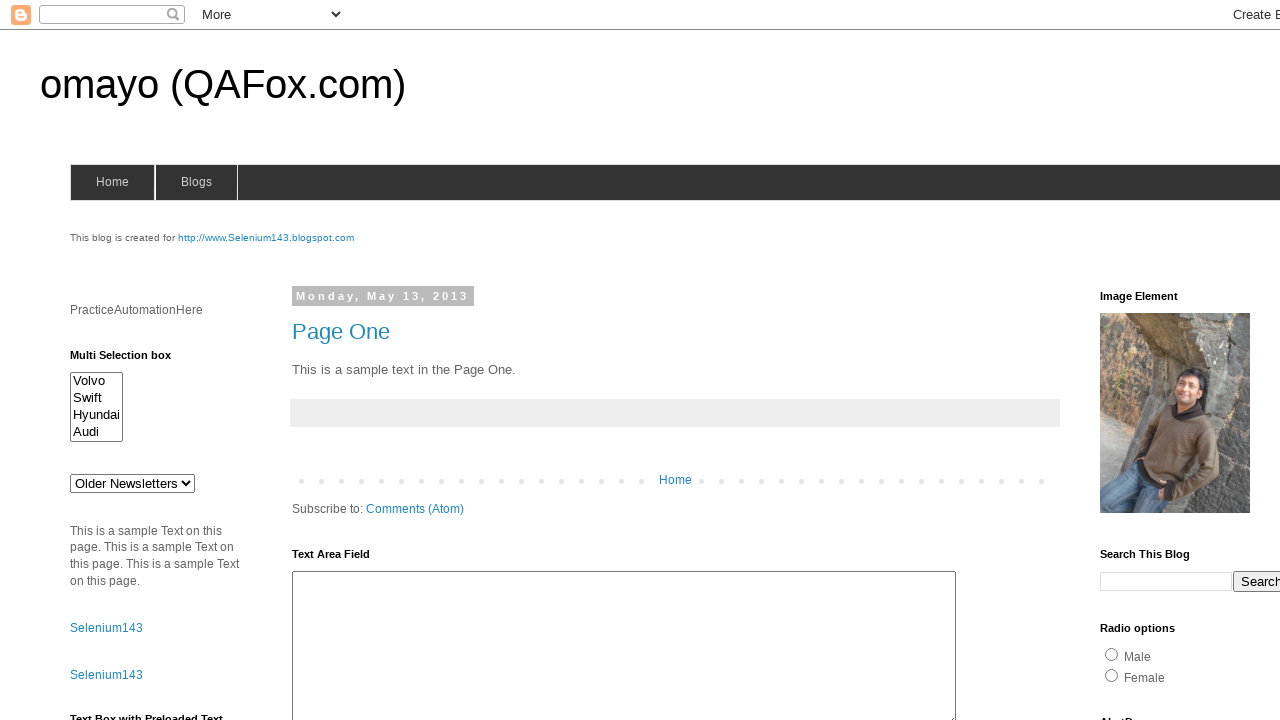